Tests horizontal slider interaction by moving the slider to specific positions using drag actions

Starting URL: https://the-internet.herokuapp.com/horizontal_slider

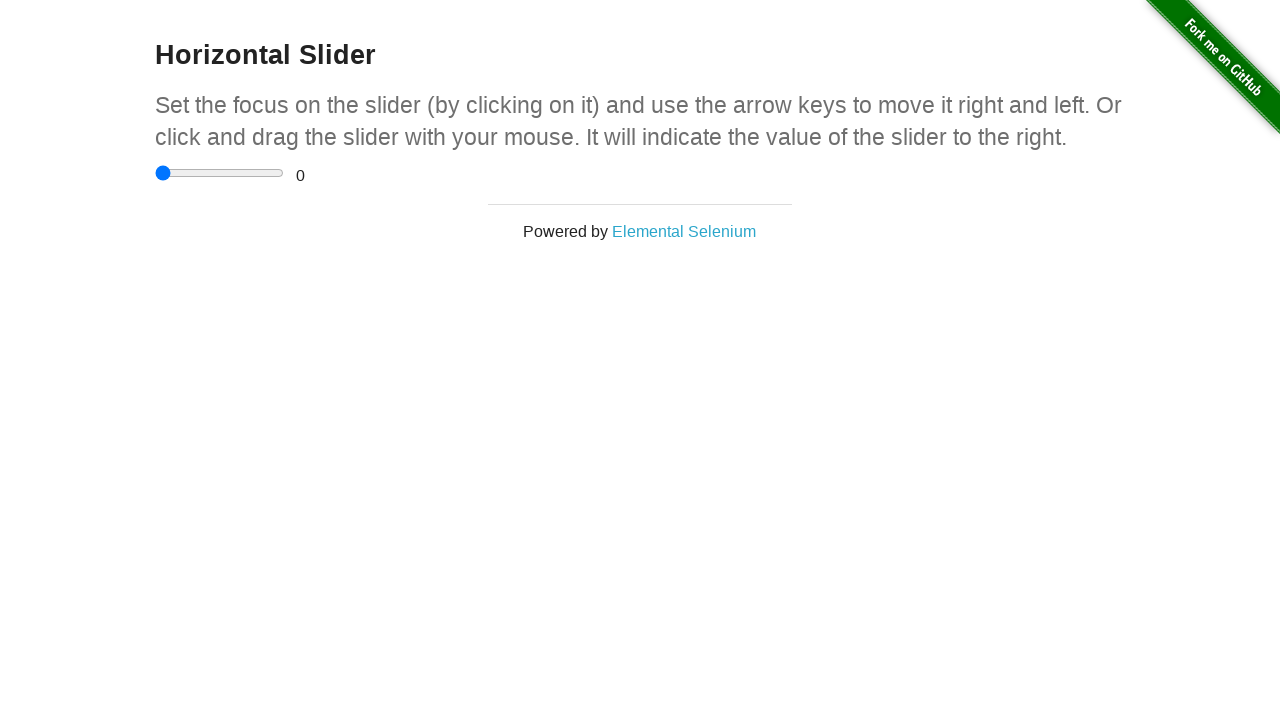

Located horizontal slider input element
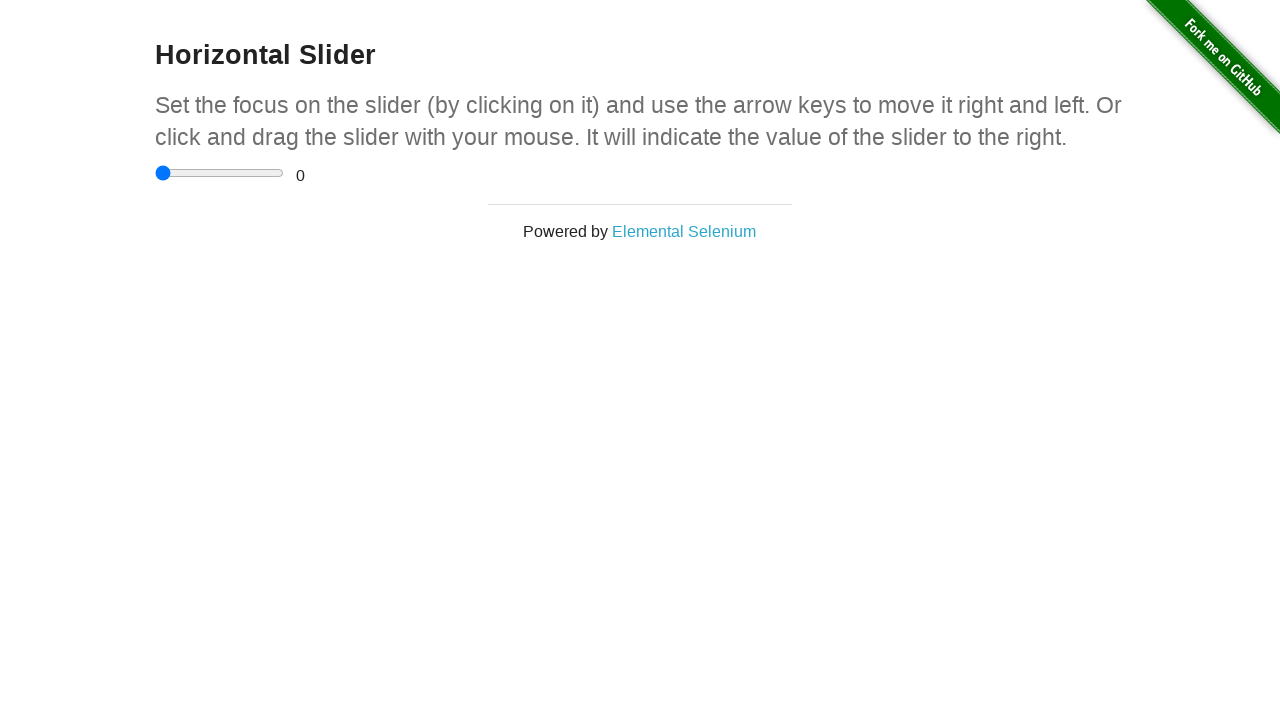

Located range text display element
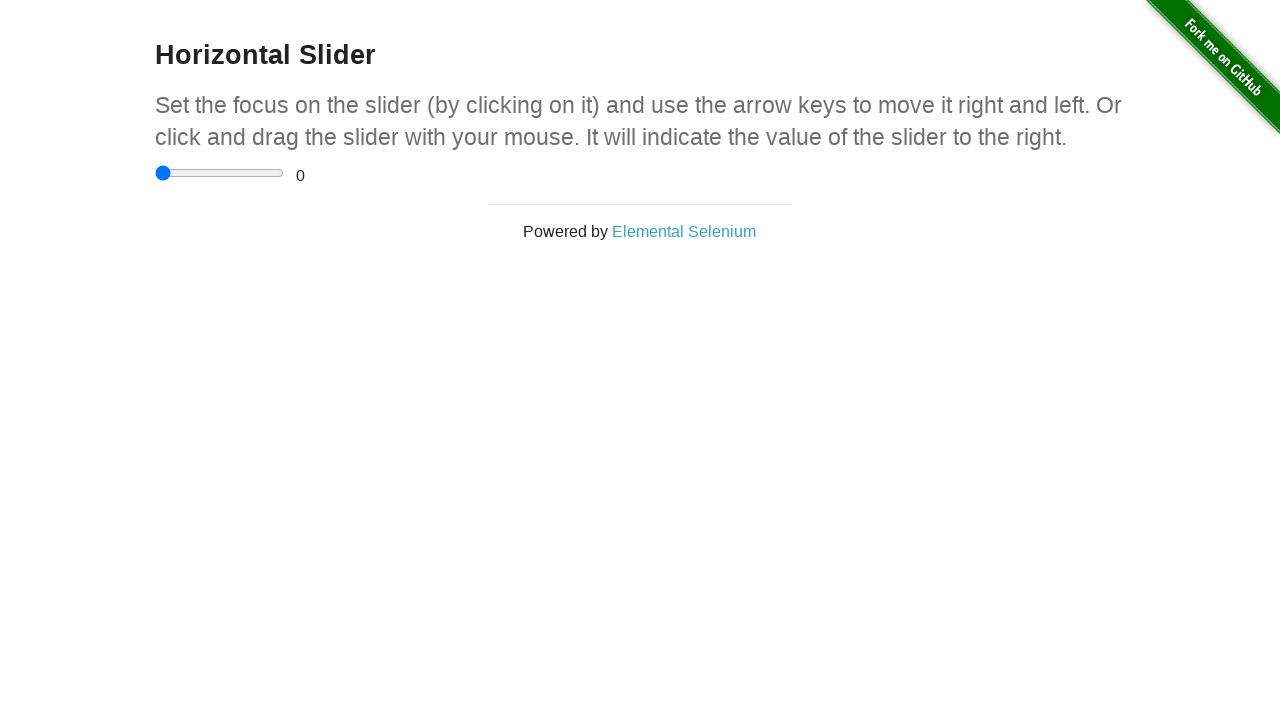

Moved mouse to slider center for dragging to 4.5 at (220, 173)
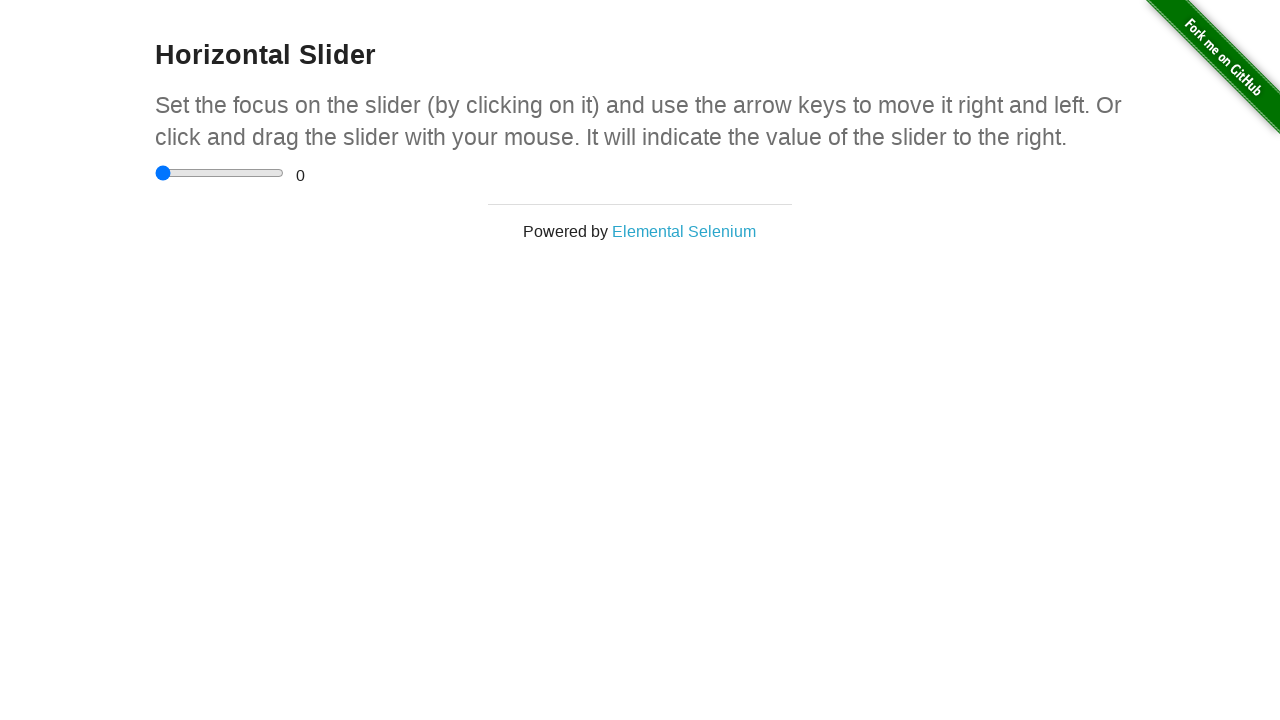

Pressed mouse button down on slider at (220, 173)
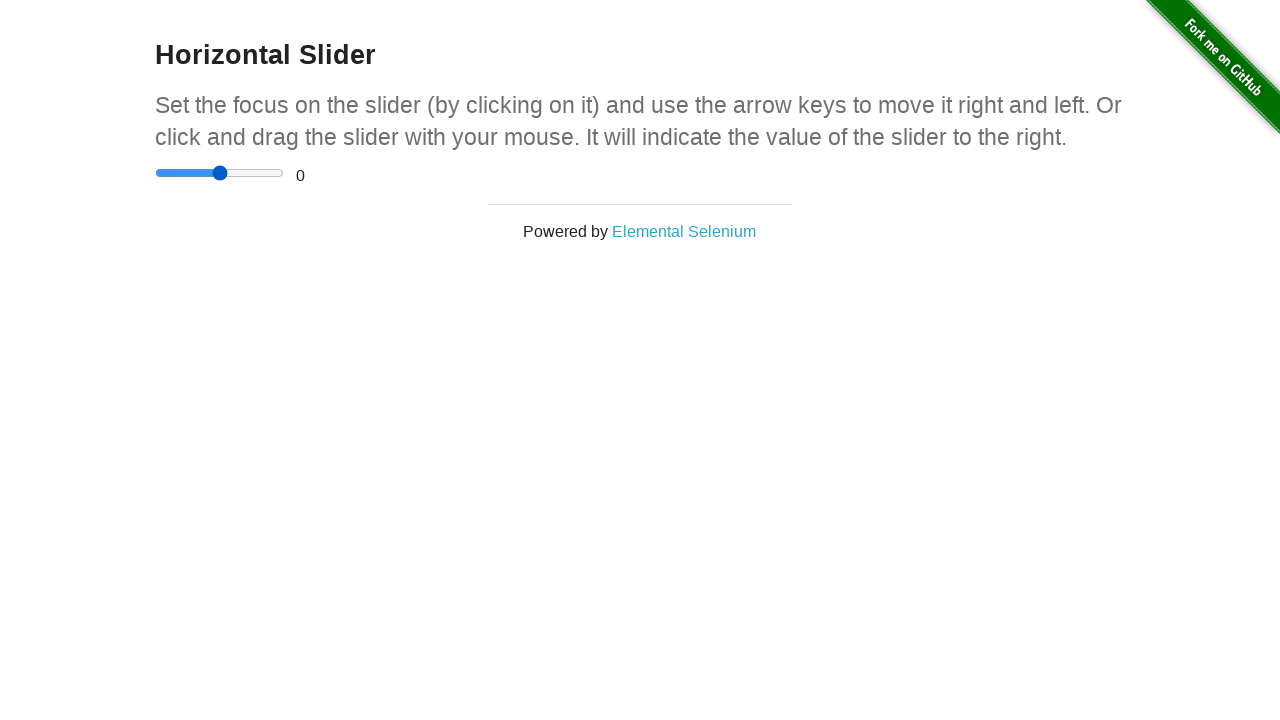

Dragged slider to the right by 80 pixels to reach position 4.5 at (300, 173)
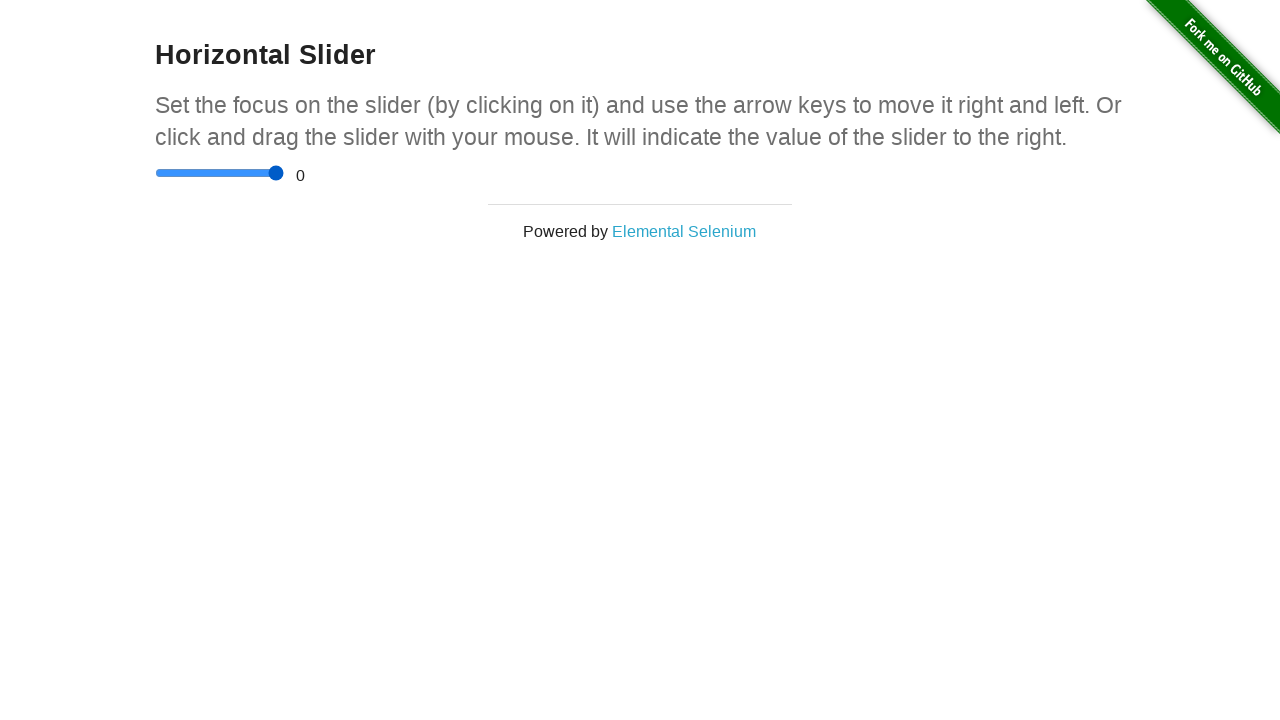

Released mouse button on slider at (300, 173)
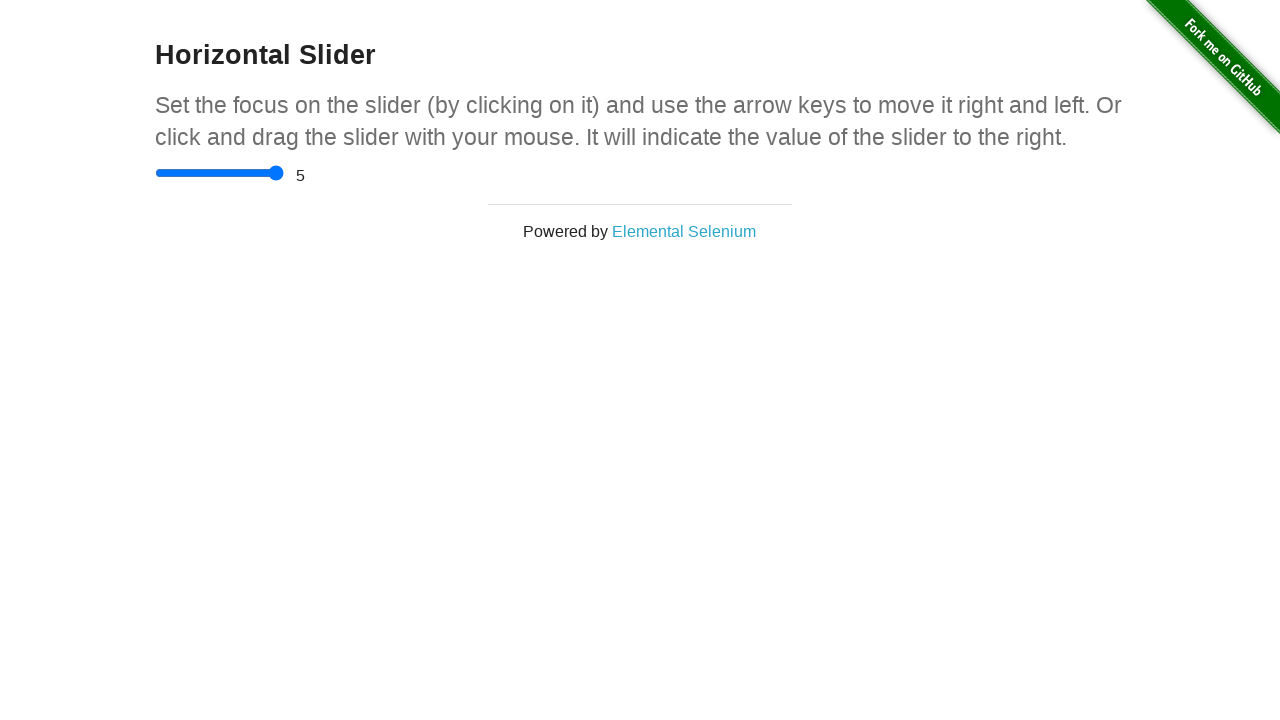

Moved mouse to slider center for additional drag operation at (220, 173)
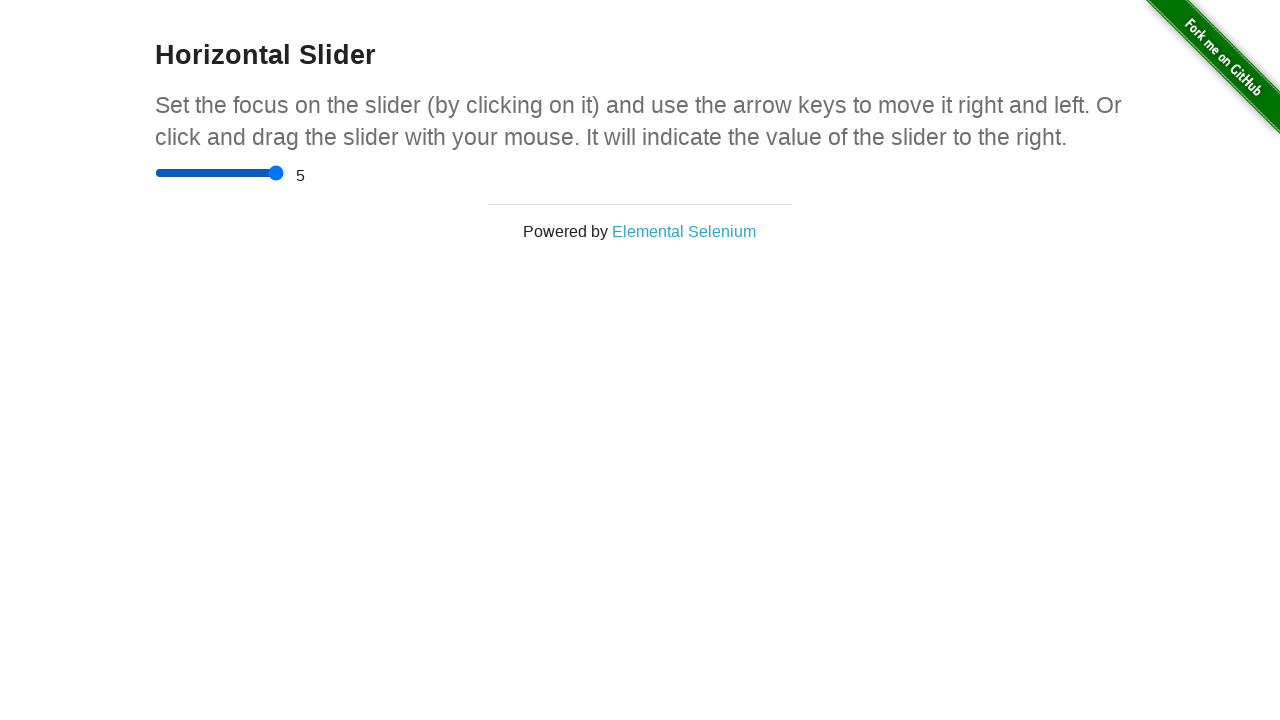

Pressed mouse button down on slider for additional drag at (220, 173)
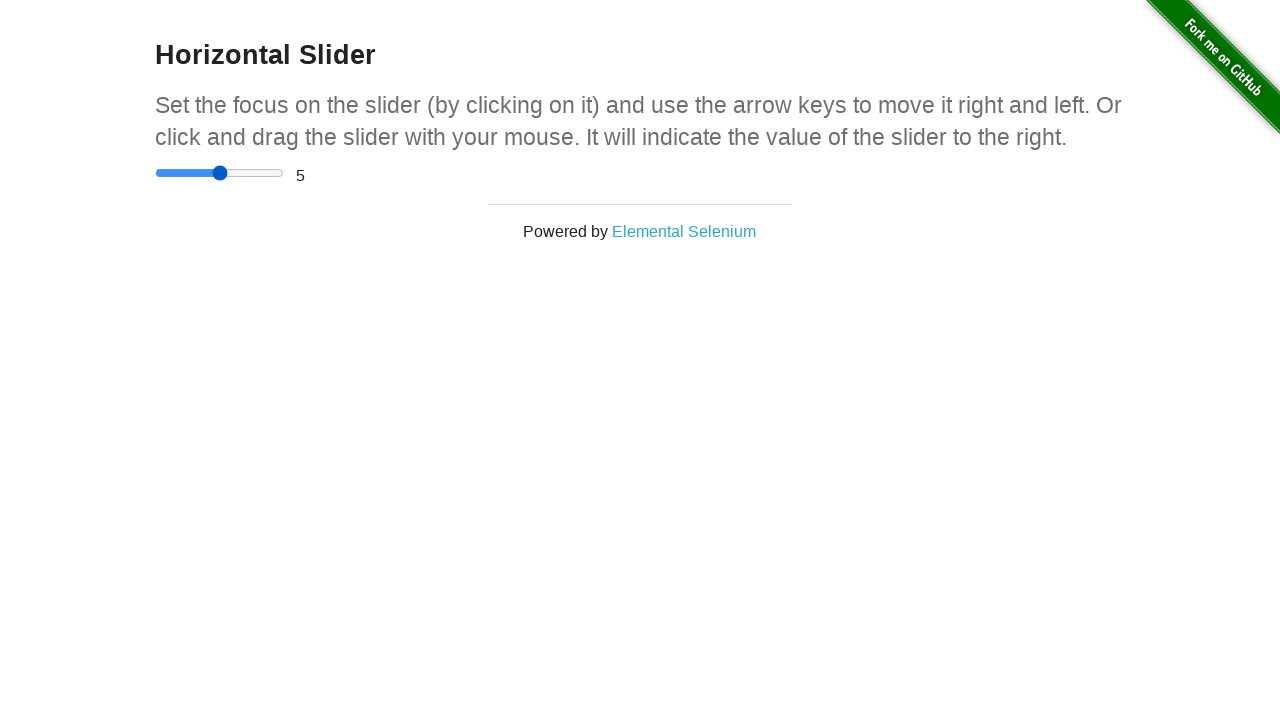

Dragged slider 40 pixels to the right at (260, 173)
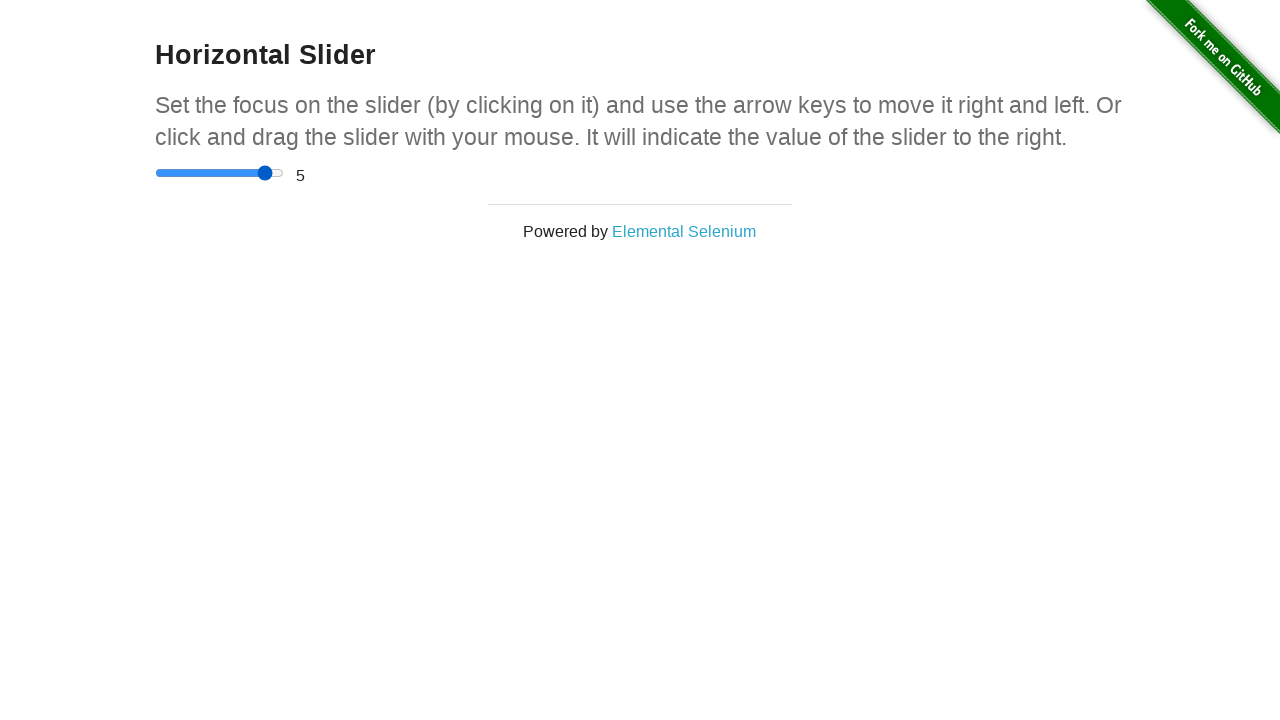

Released mouse button on slider after additional drag at (260, 173)
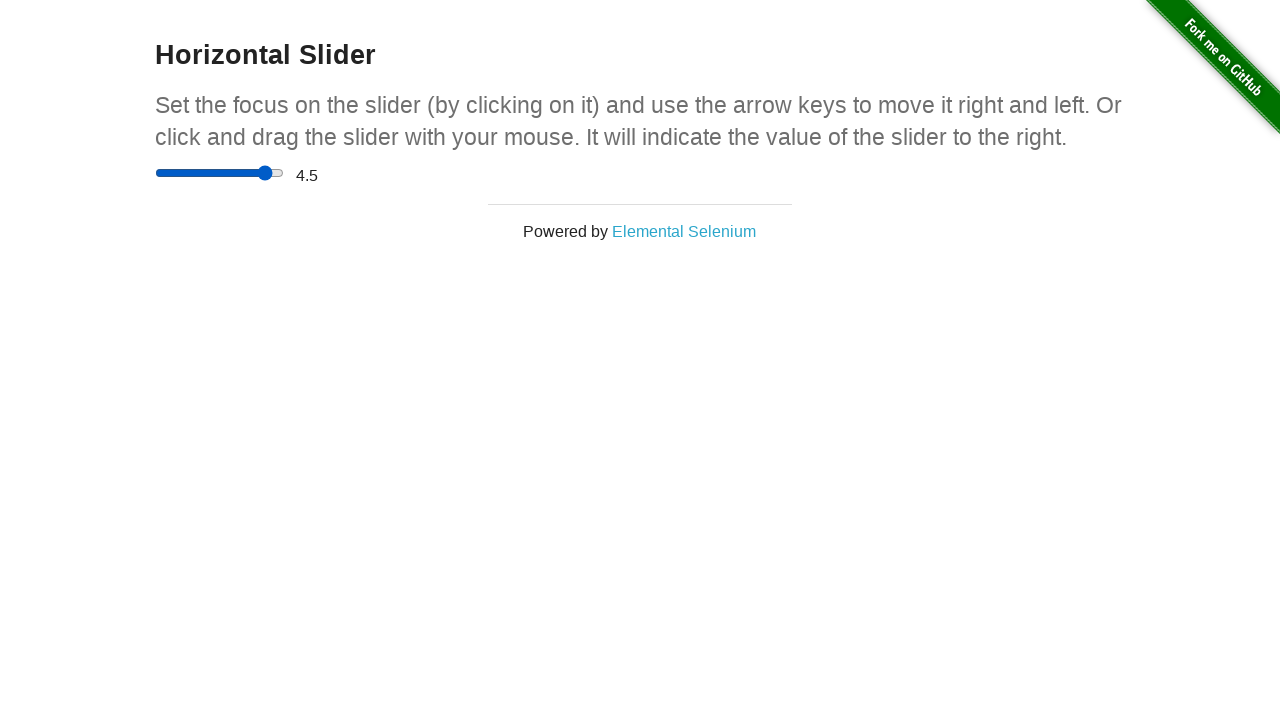

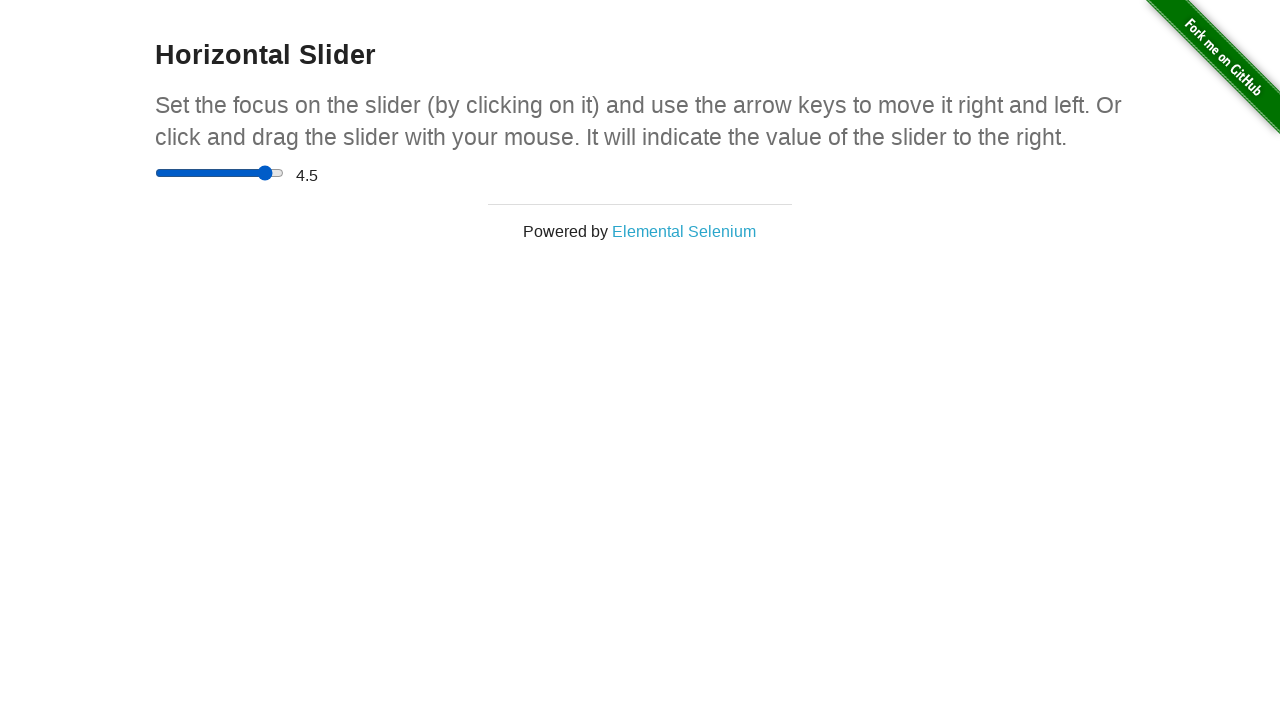